Tests the complete flight booking process on BlazeDemo by selecting departure and destination cities, choosing a flight, and filling out the purchase form with passenger and payment details

Starting URL: https://blazedemo.com/

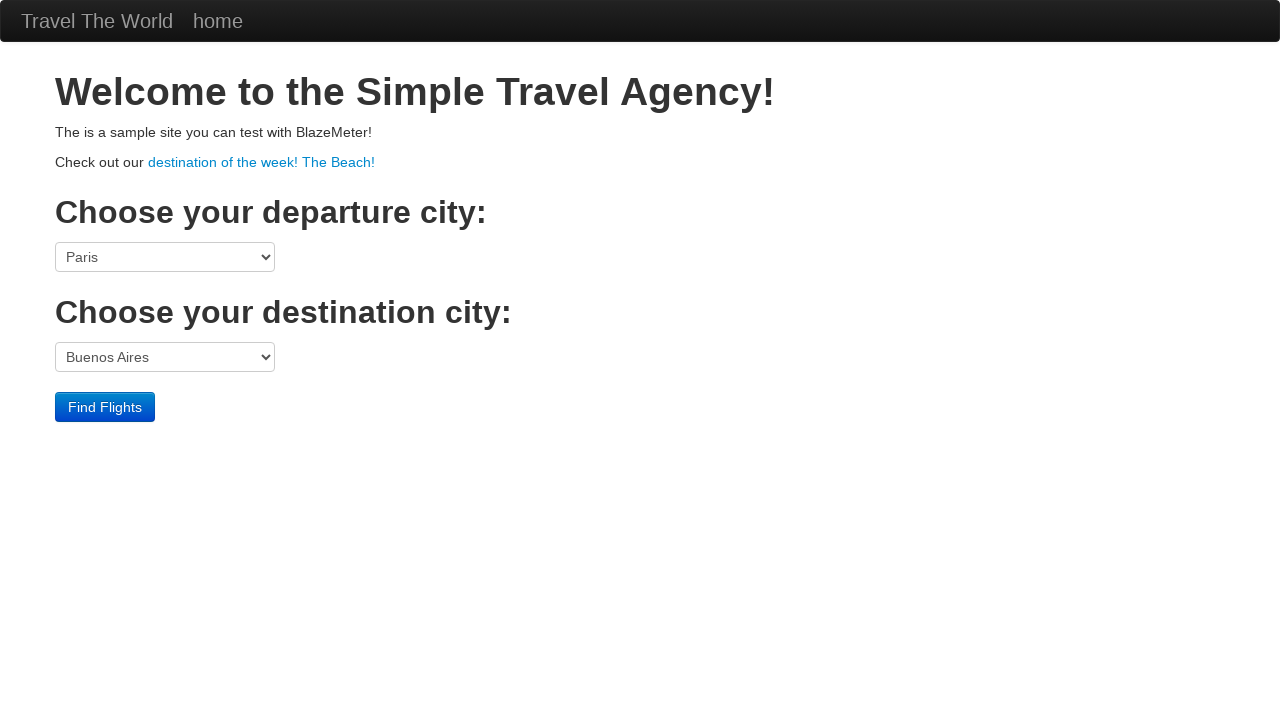

Selected Boston as departure city on xpath=/html/body/div[3]/form/select[1]
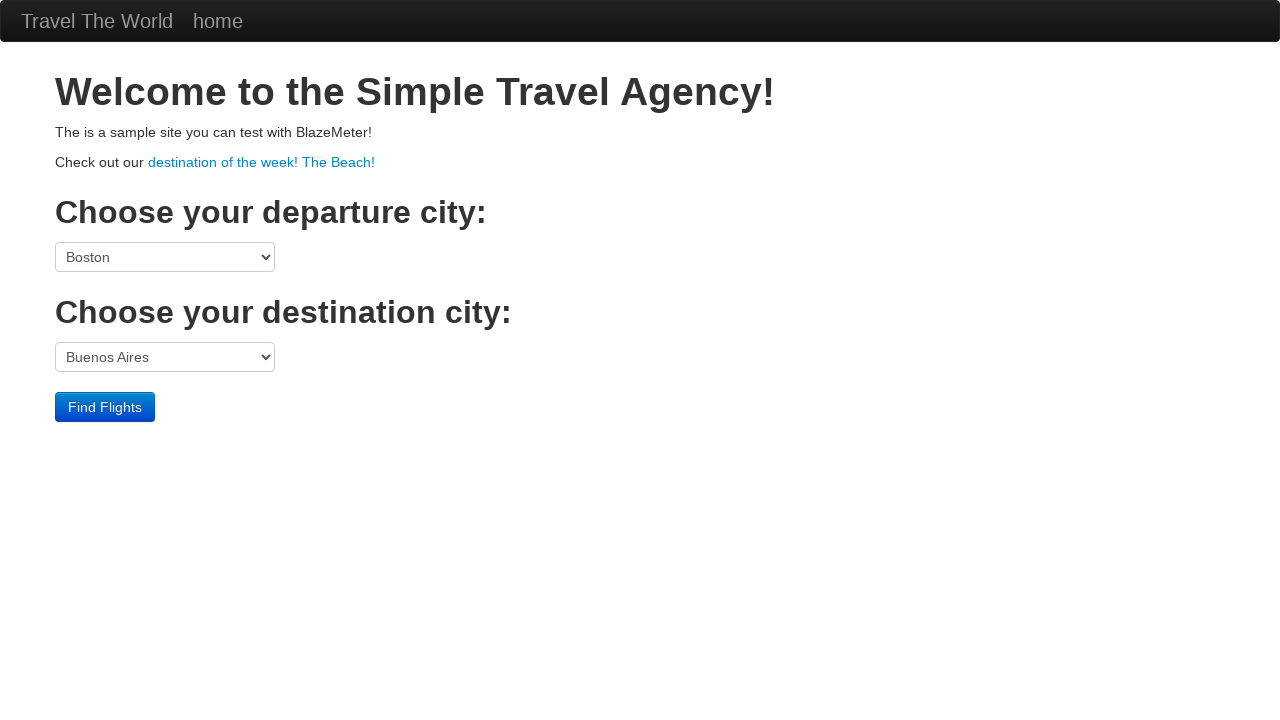

Selected London as destination city on xpath=/html/body/div[3]/form/select[2]
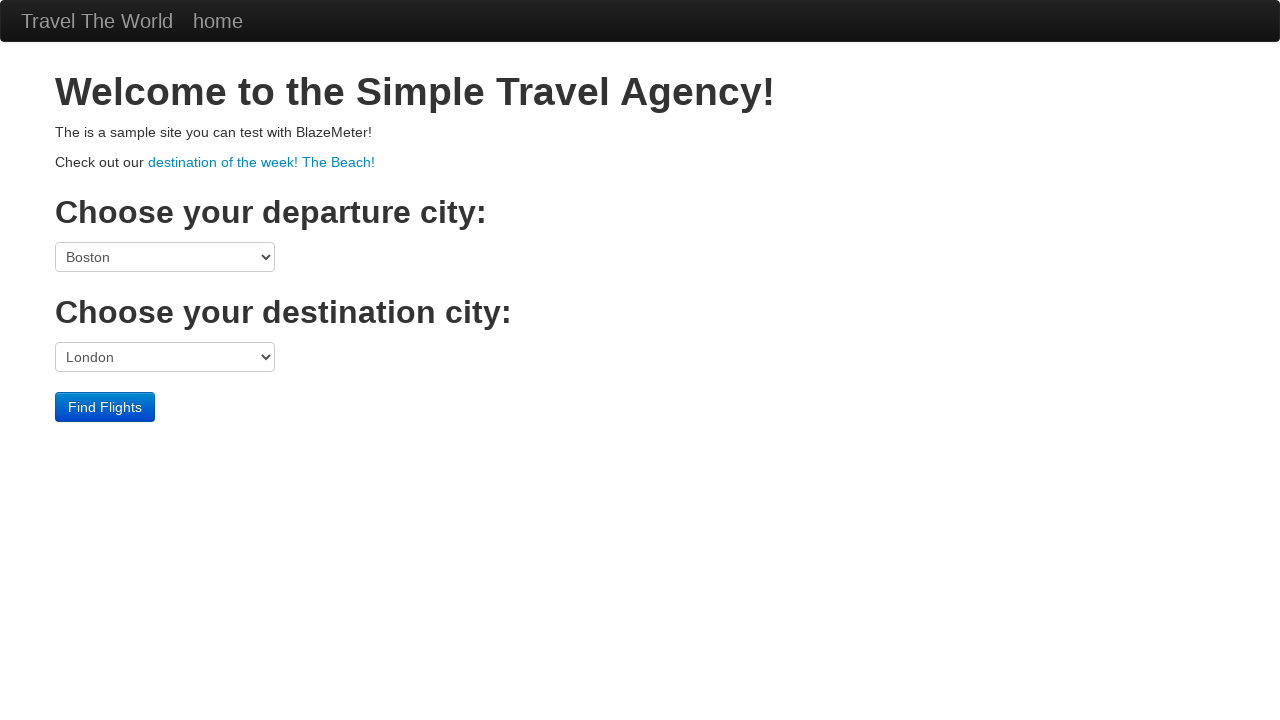

Clicked Find Flights button at (105, 407) on xpath=/html/body/div[3]/form/div/input
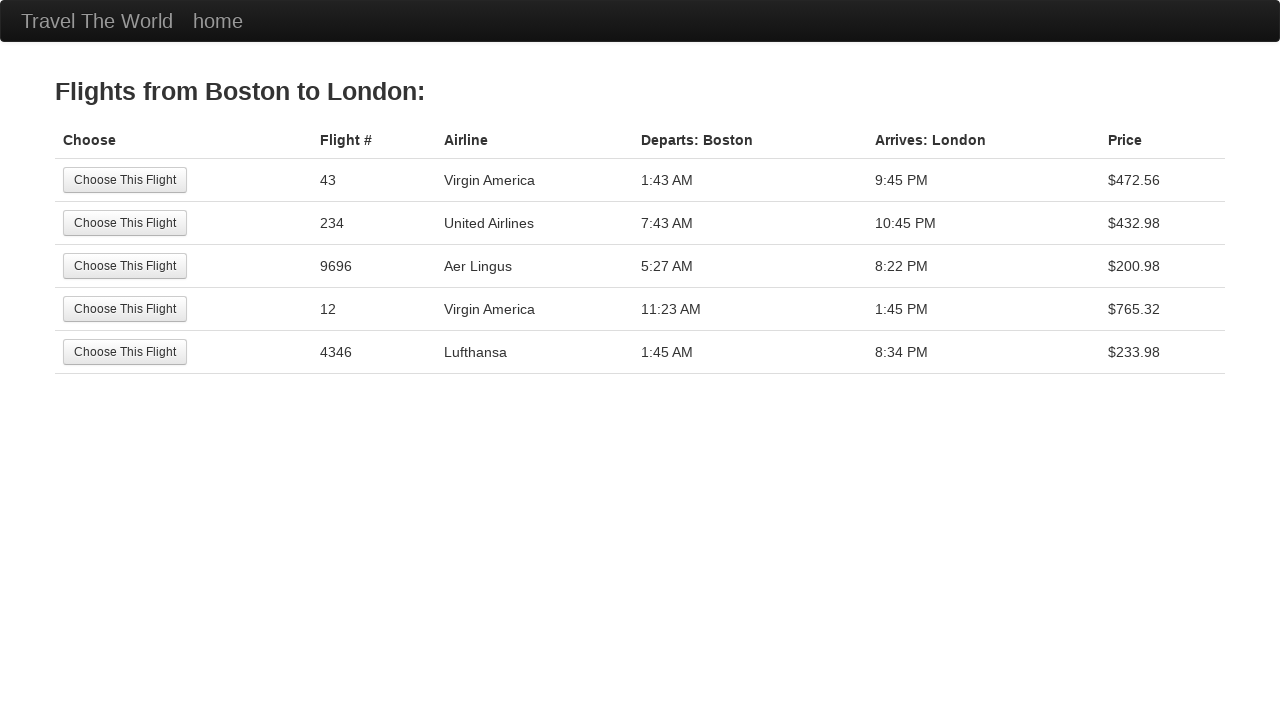

Selected the first flight option at (125, 180) on xpath=/html/body/div[2]/table/tbody/tr[1]/td[1]/input
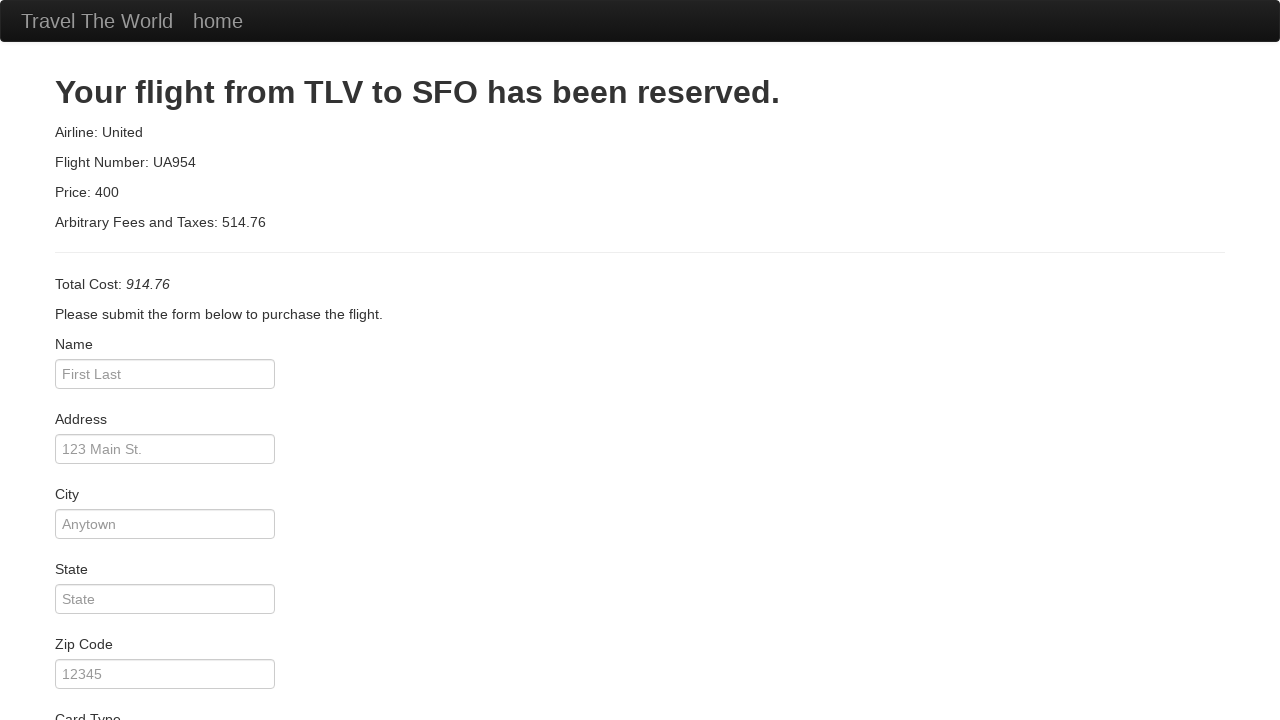

Filled passenger name as 'Piyush' on #inputName
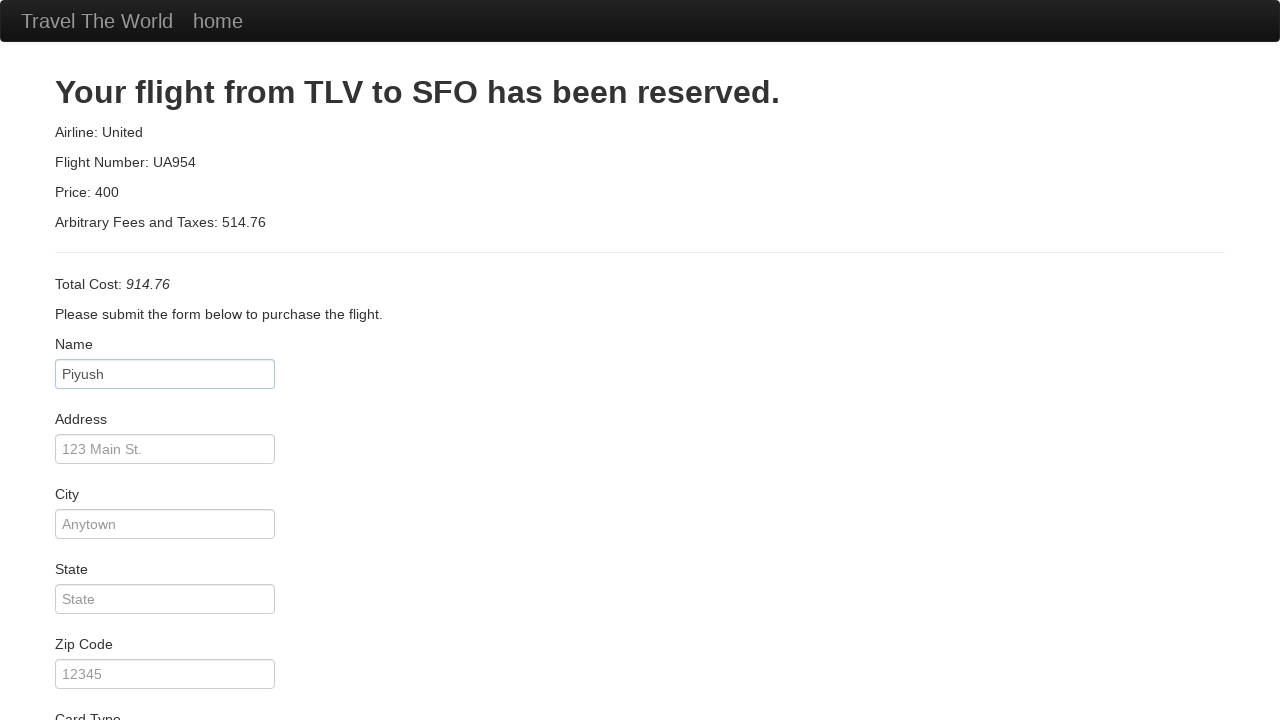

Filled address as 'Noida' on #address
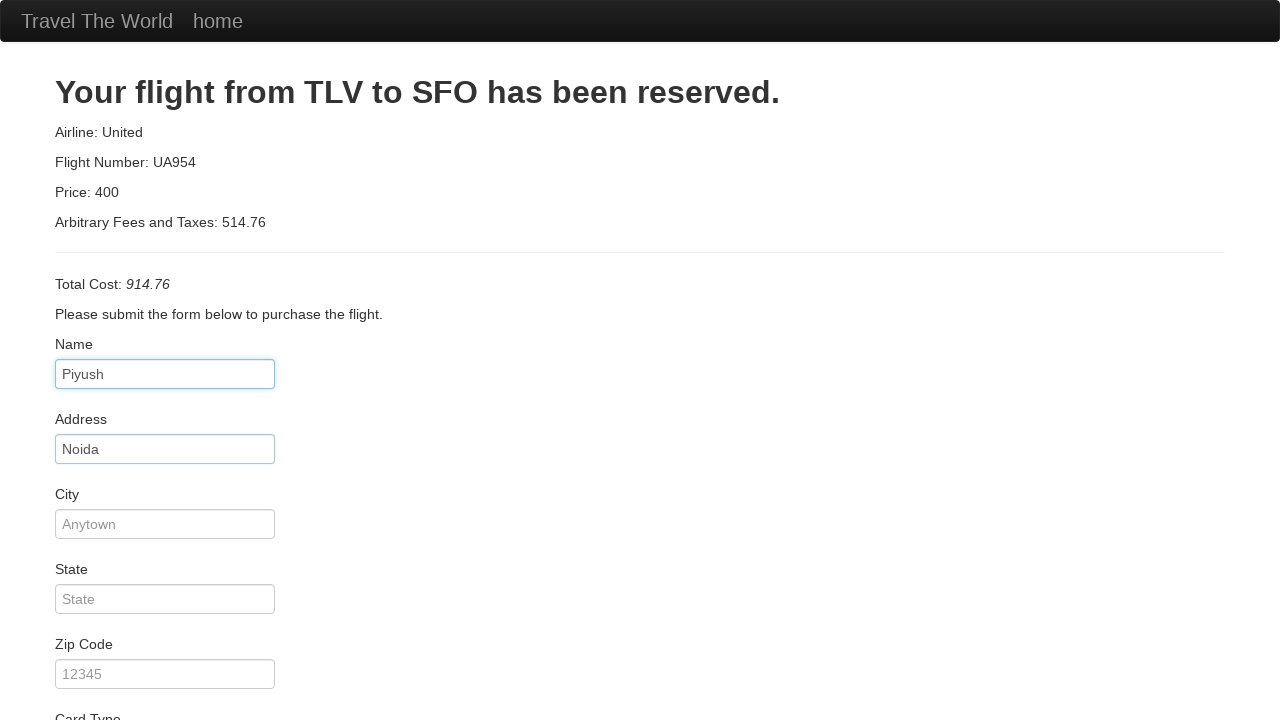

Filled city as 'Indirapuram' on #city
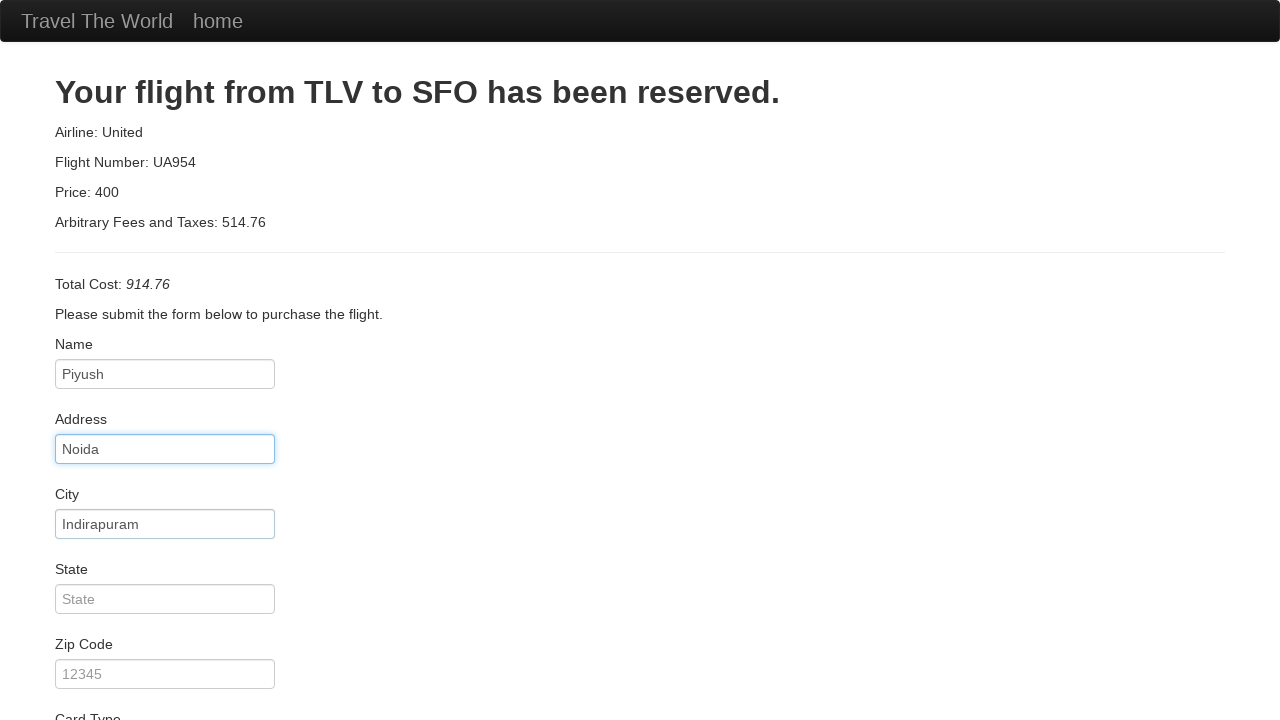

Filled state as 'UP' on #state
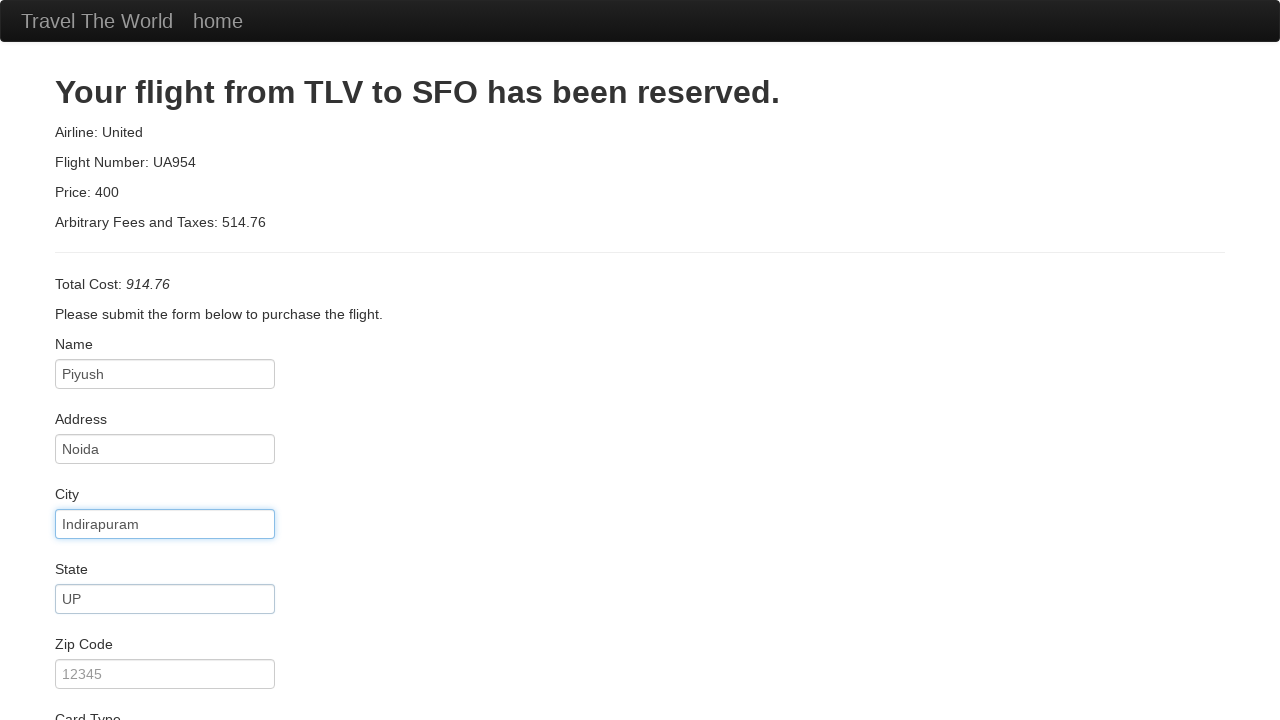

Filled zip code as '201014' on #zipCode
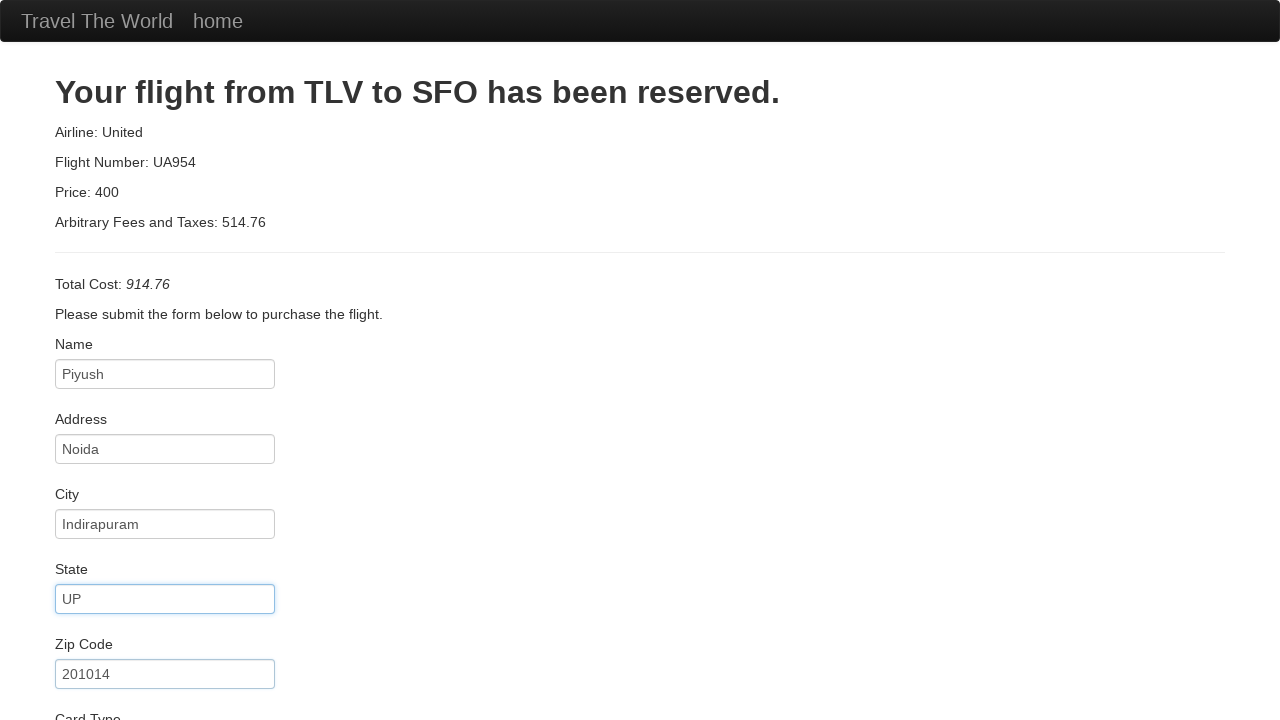

Selected Visa as card type on #cardType
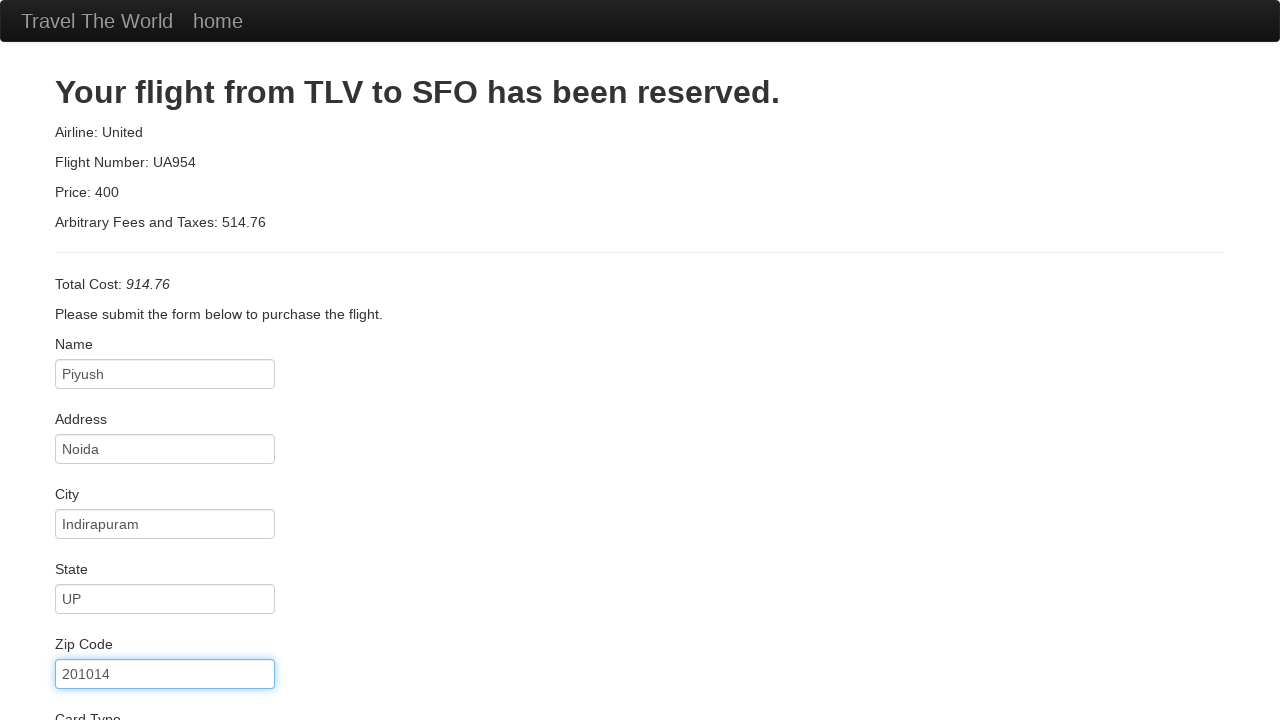

Filled credit card number on #creditCardNumber
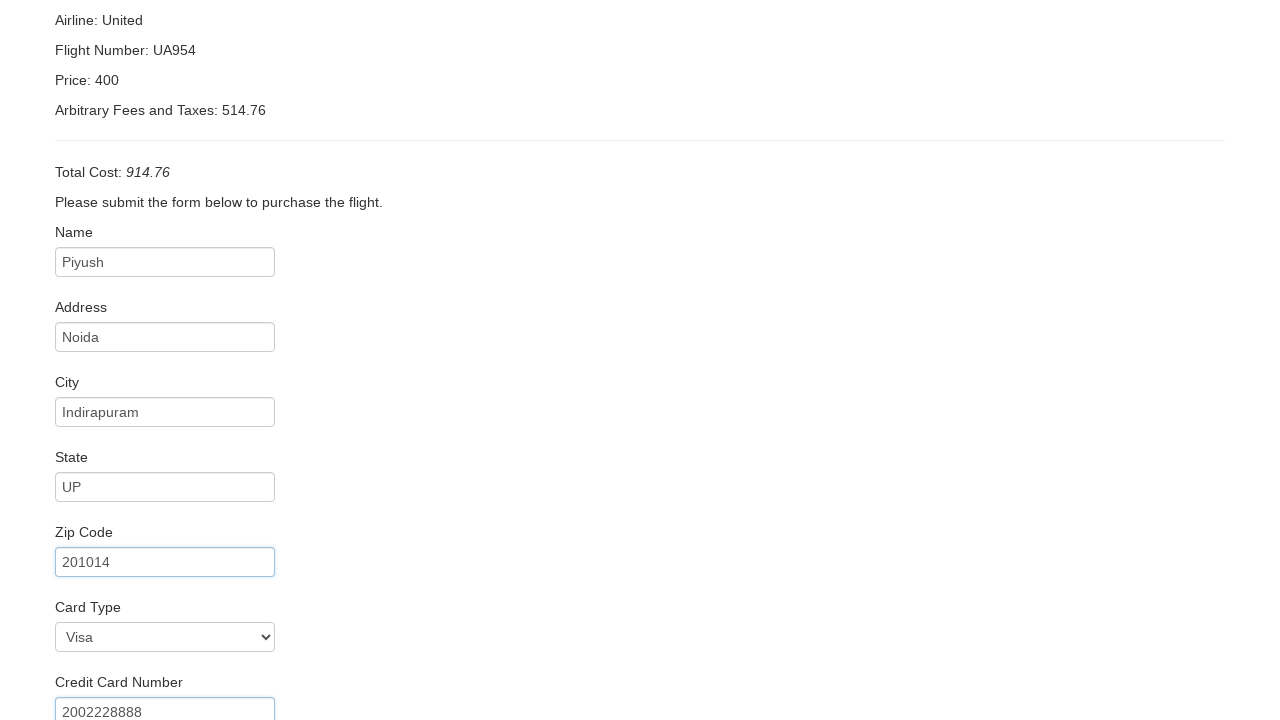

Cleared credit card month field on #creditCardMonth
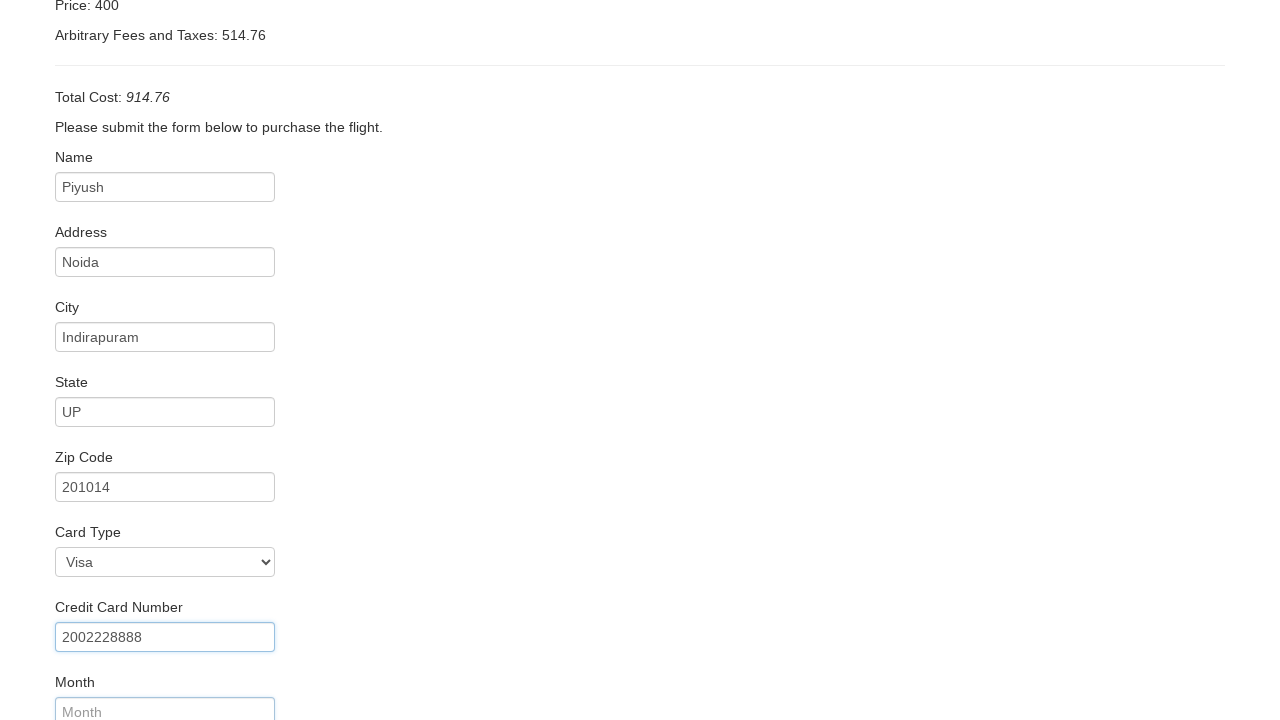

Filled credit card month as '3' on #creditCardMonth
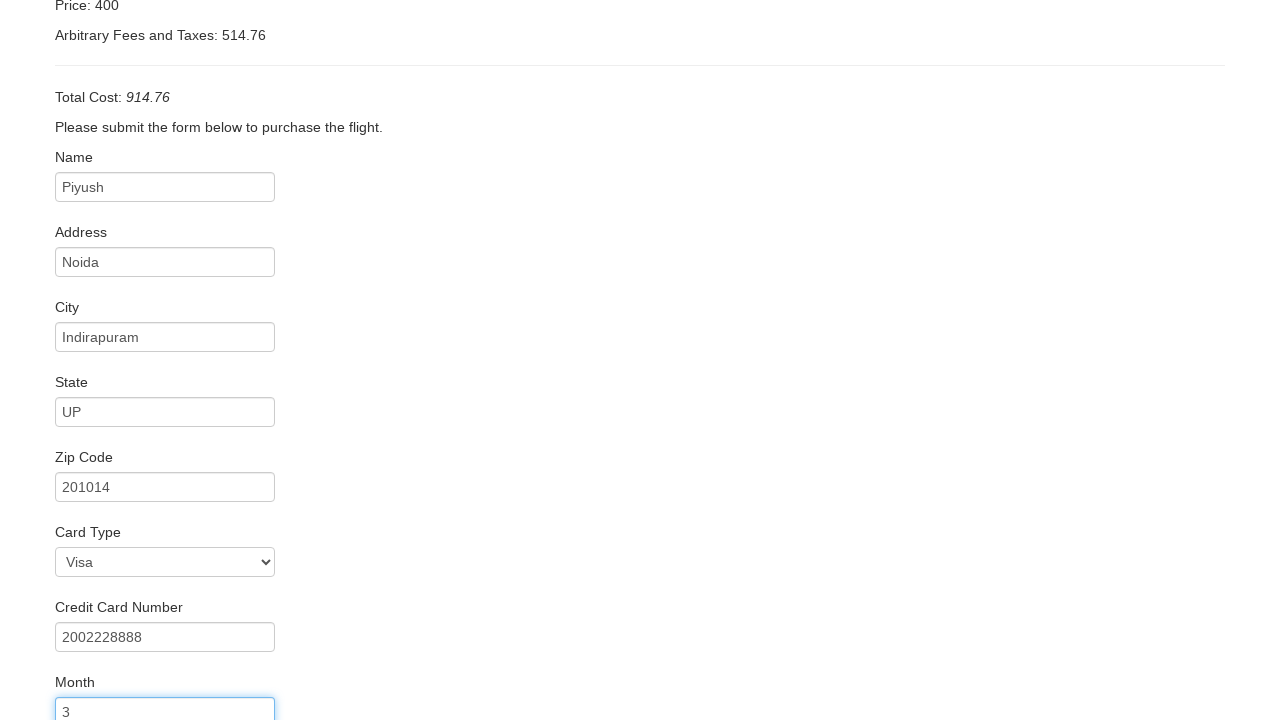

Cleared credit card year field on #creditCardYear
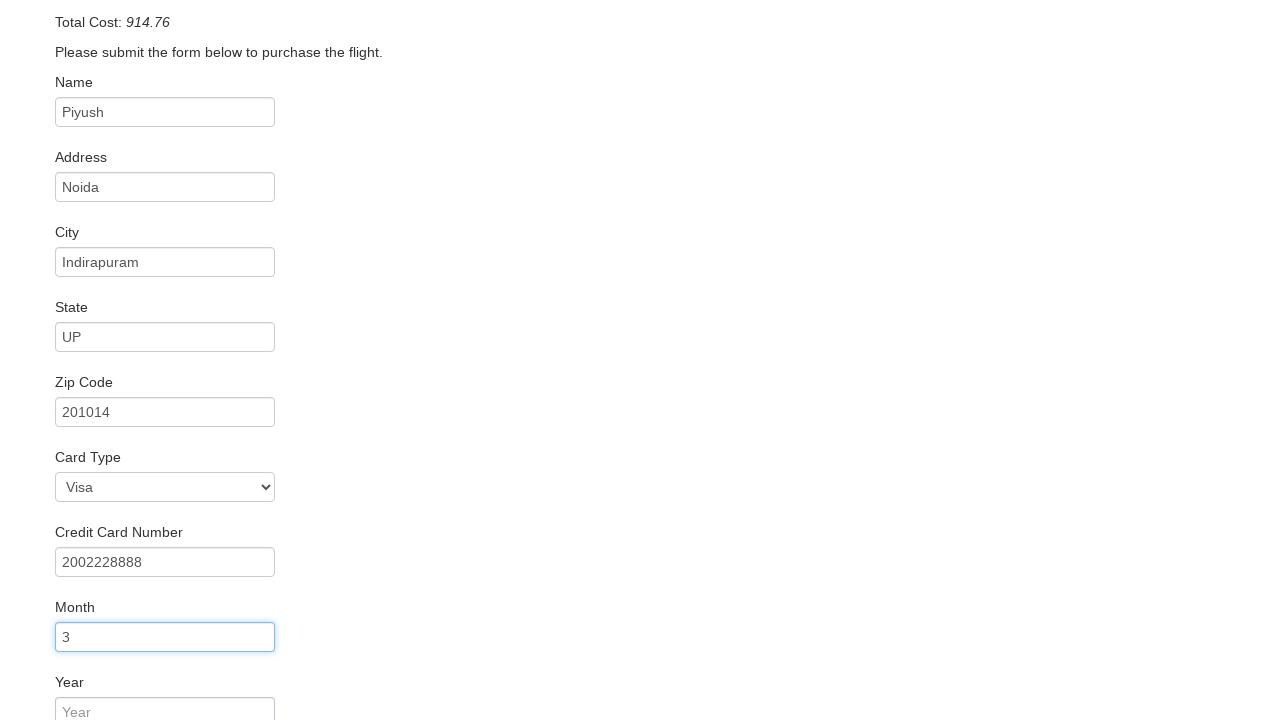

Filled credit card year as '2023' on #creditCardYear
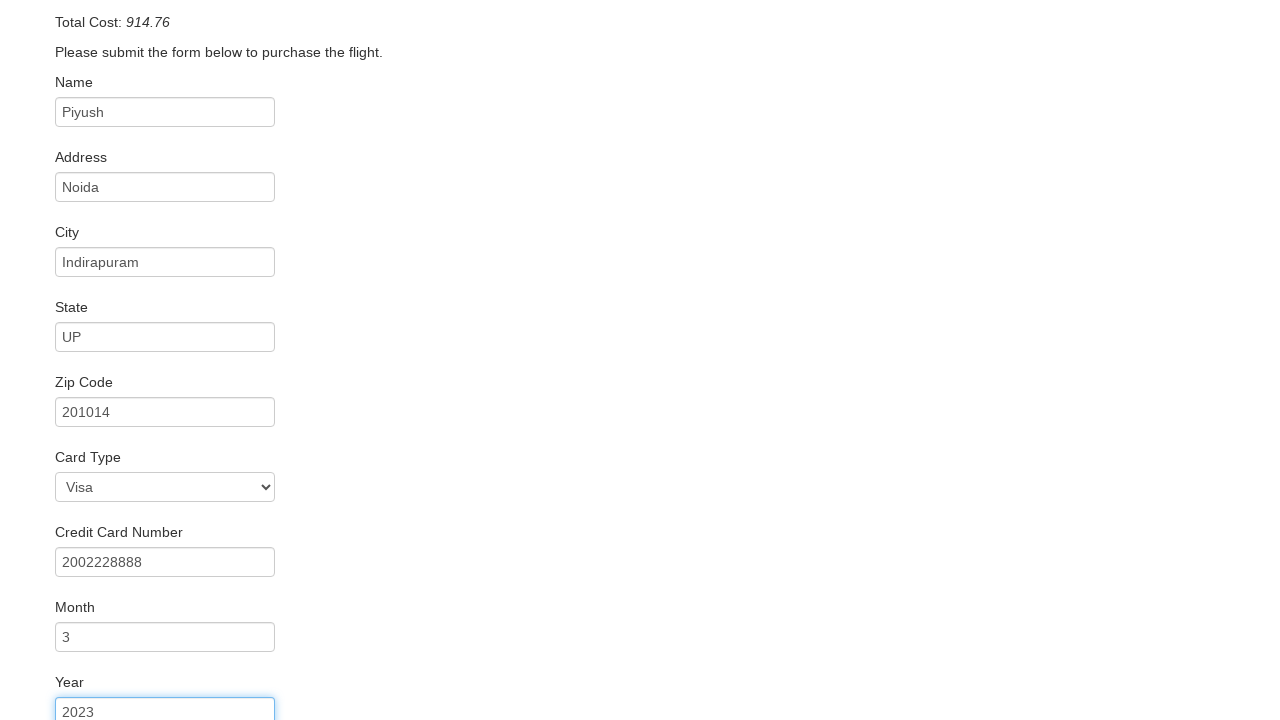

Filled name on card as 'Noida' on #nameOnCard
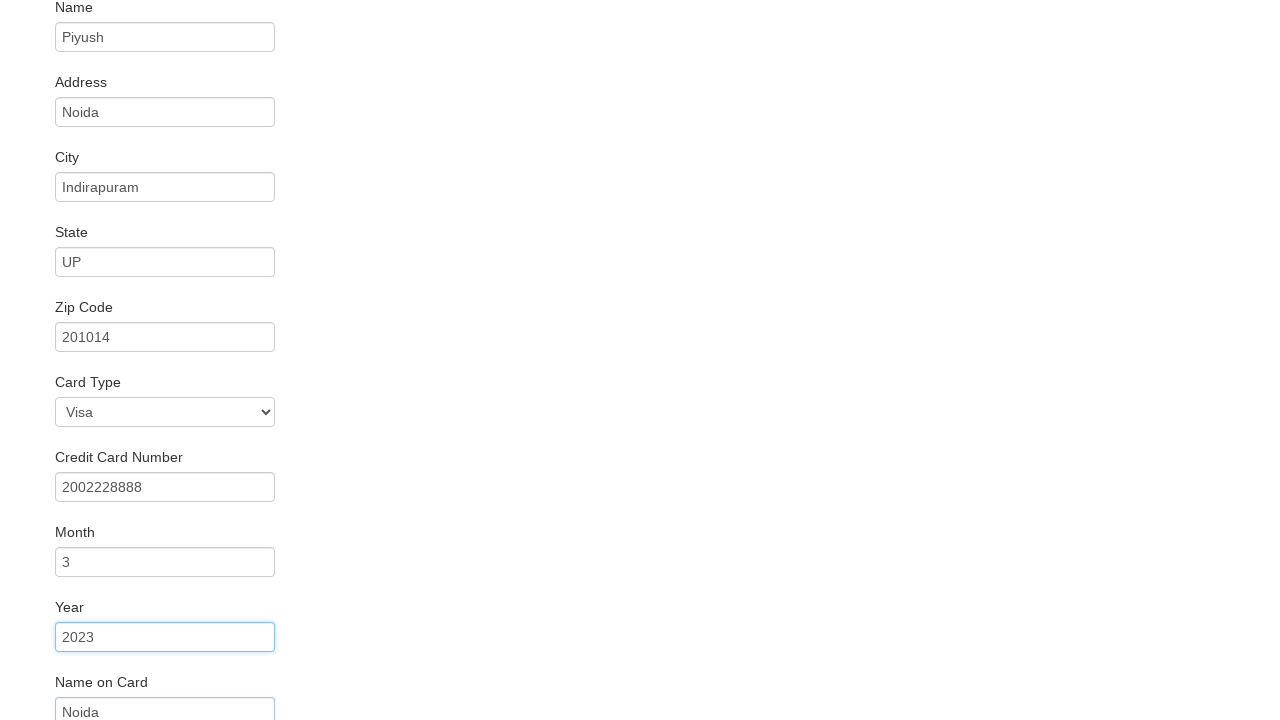

Clicked Remember Me checkbox at (62, 656) on #rememberMe
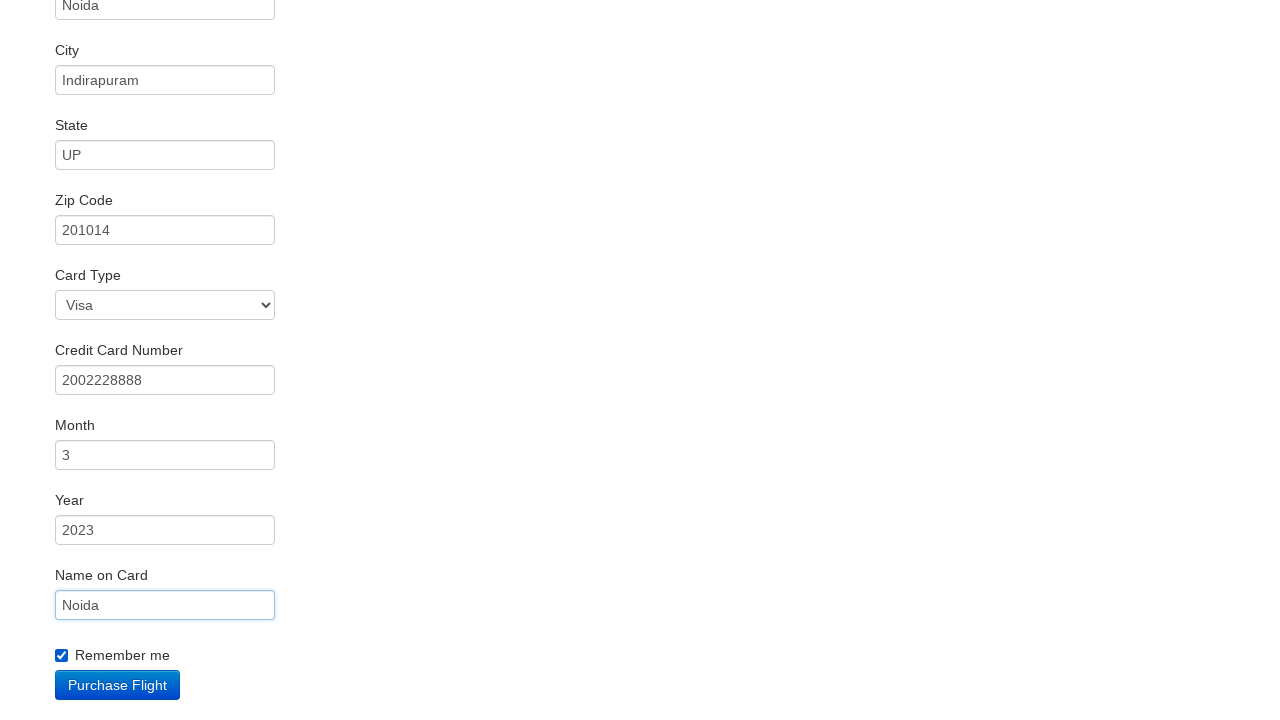

Clicked Purchase Flight button at (118, 685) on xpath=/html/body/div[2]/form/div[11]/div/input
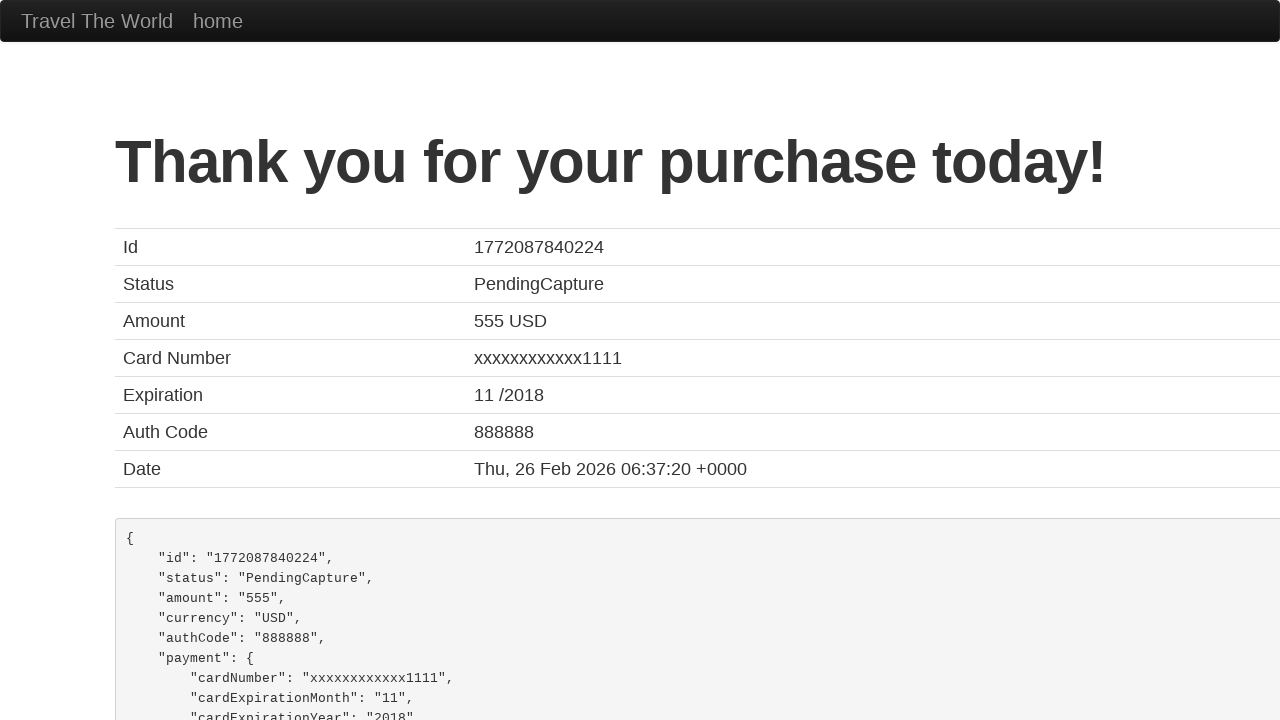

Waited for confirmation page to load (networkidle)
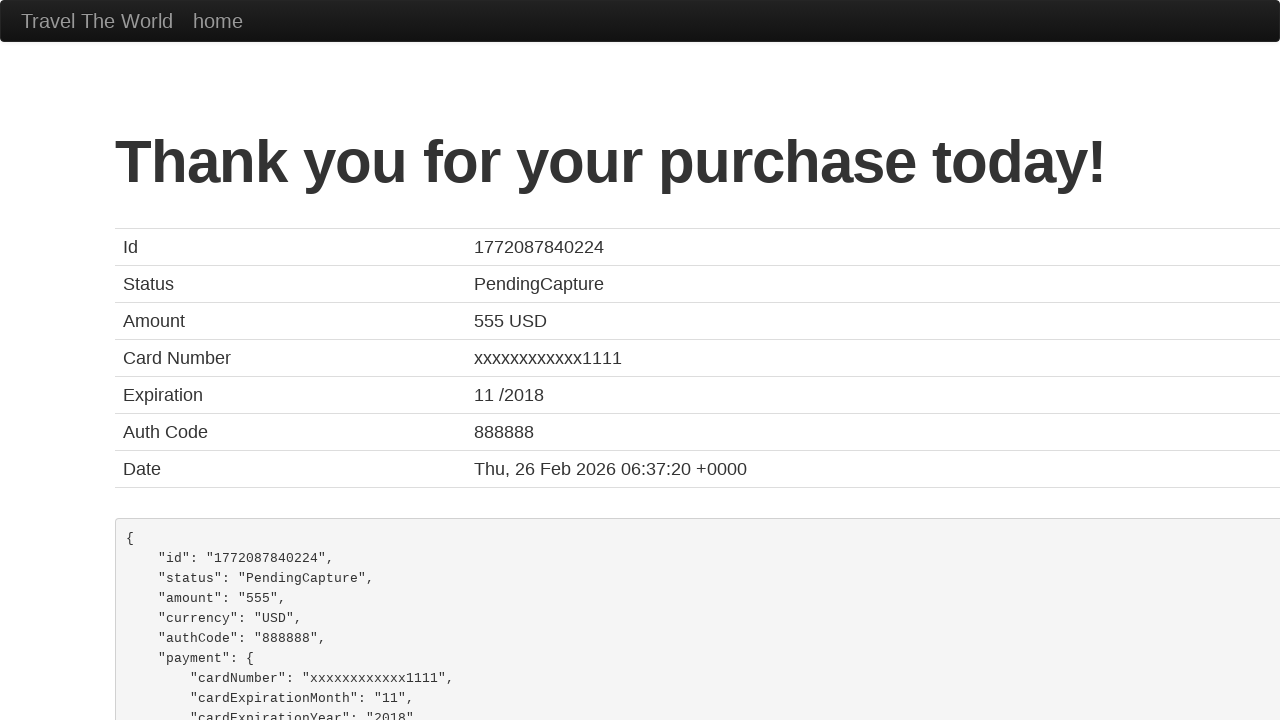

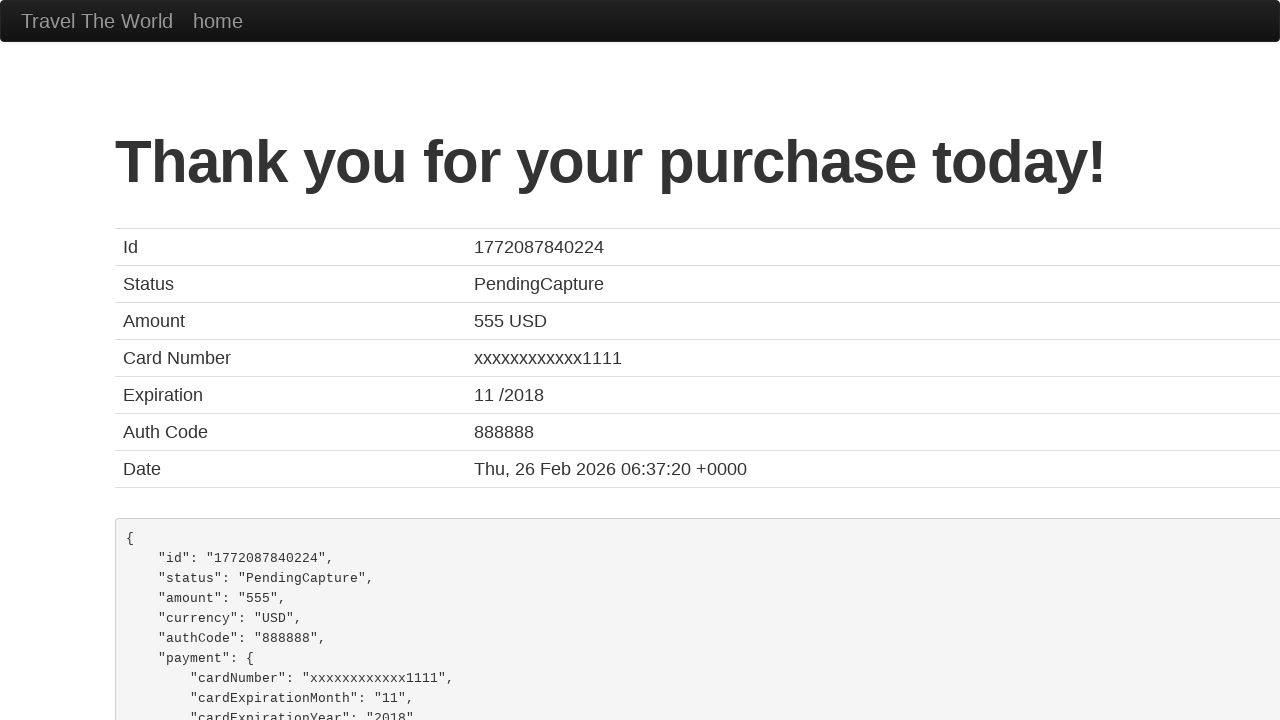